Tests interaction with popup windows by clicking a button to open a popup, typing in the popup's textarea, closing the popup, and then typing in the main window's textarea

Starting URL: https://wcaquino.me/selenium/componentes.html

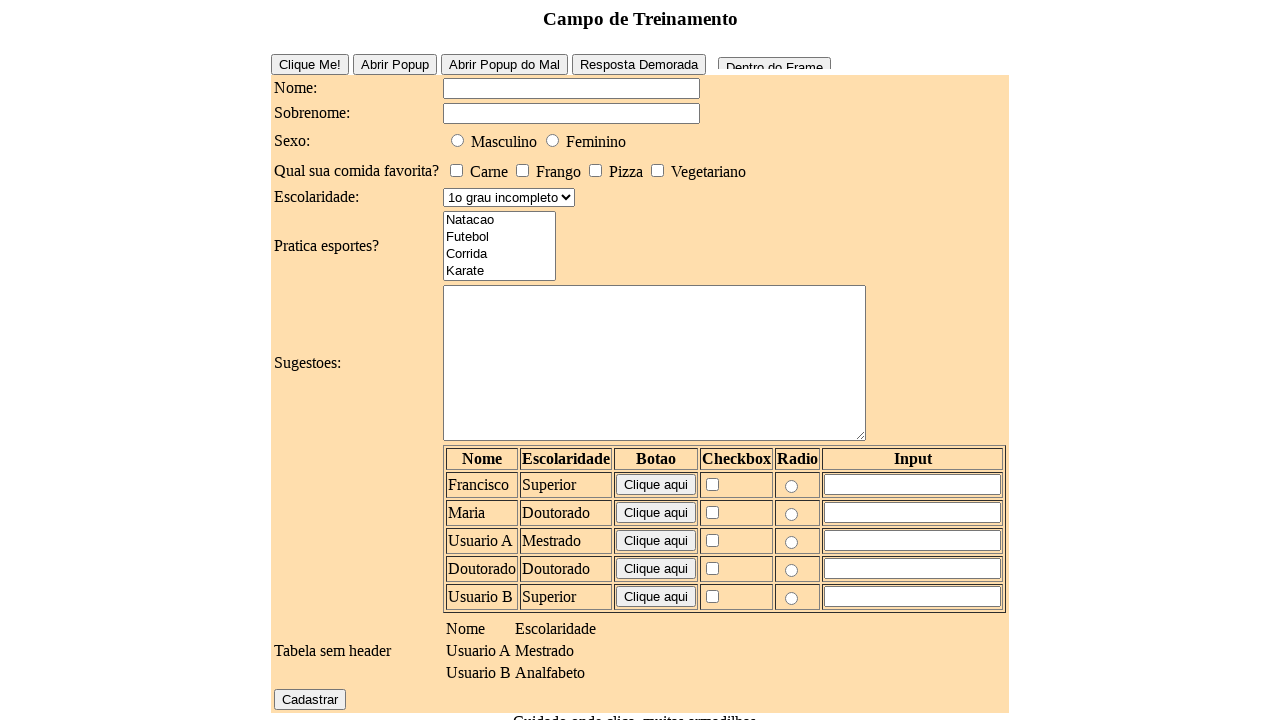

Clicked button to open popup window at (394, 64) on #buttonPopUpEasy
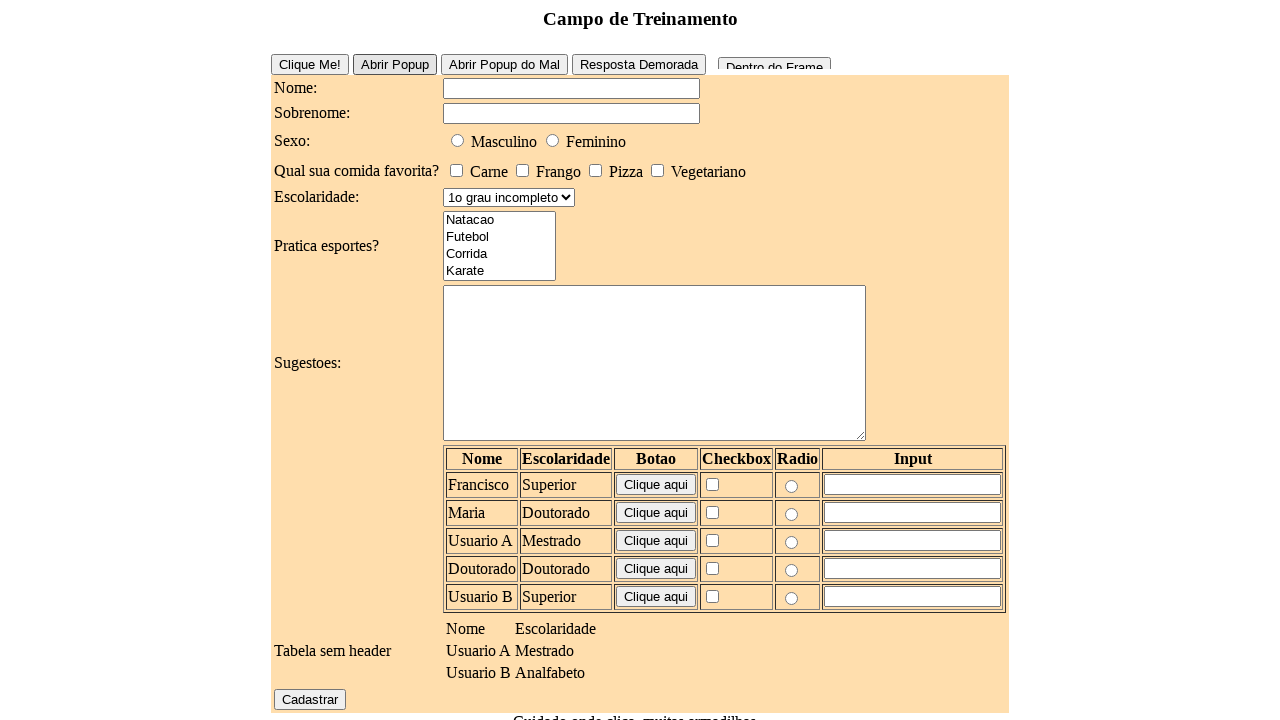

Popup window opened and captured
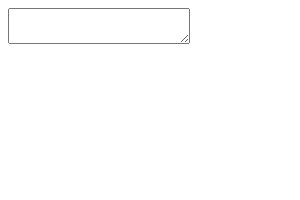

Typed 'Deu certo?' in popup textarea on textarea
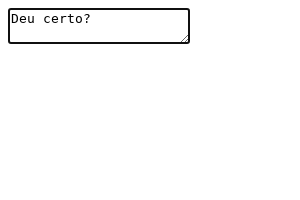

Closed popup window
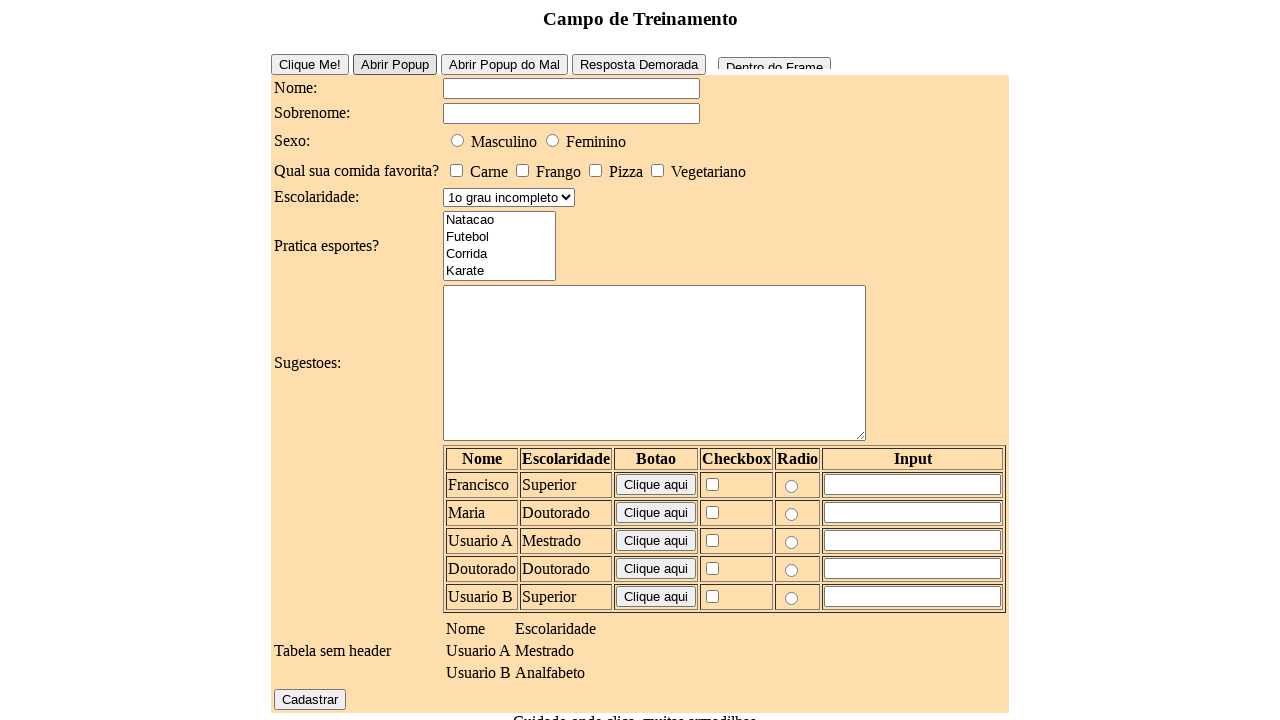

Typed 'e agora?' in main window textarea on textarea
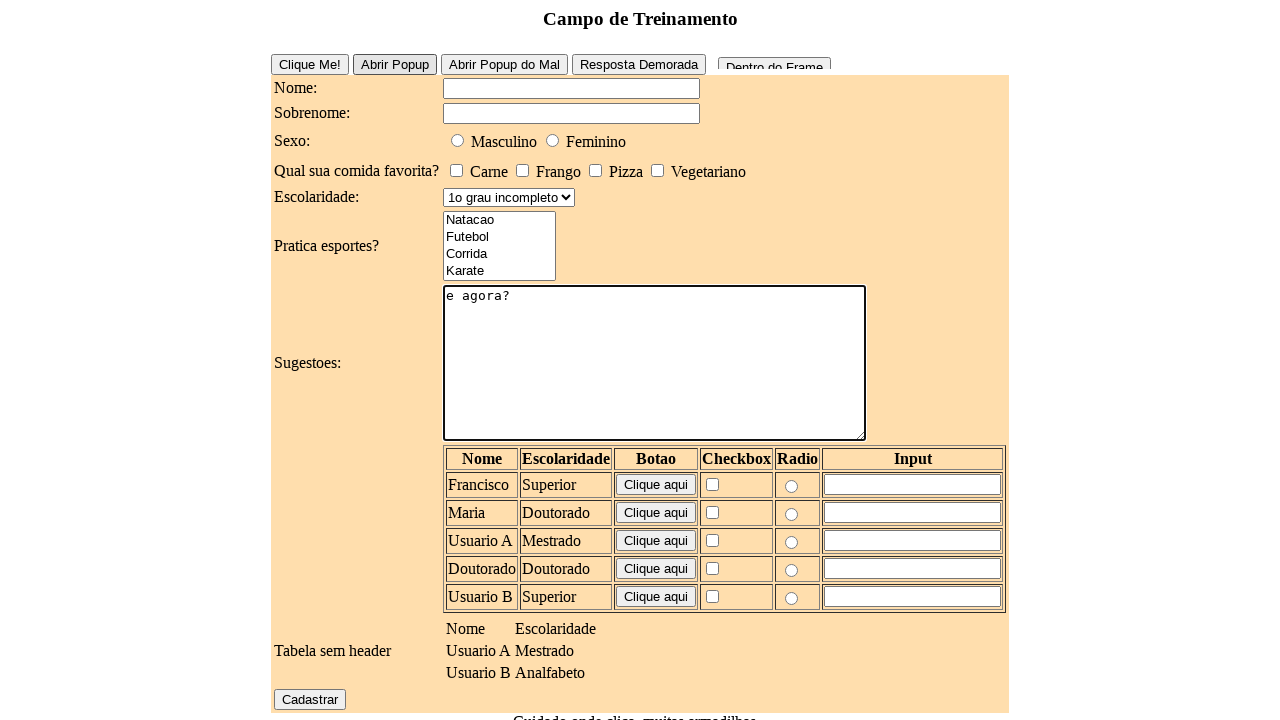

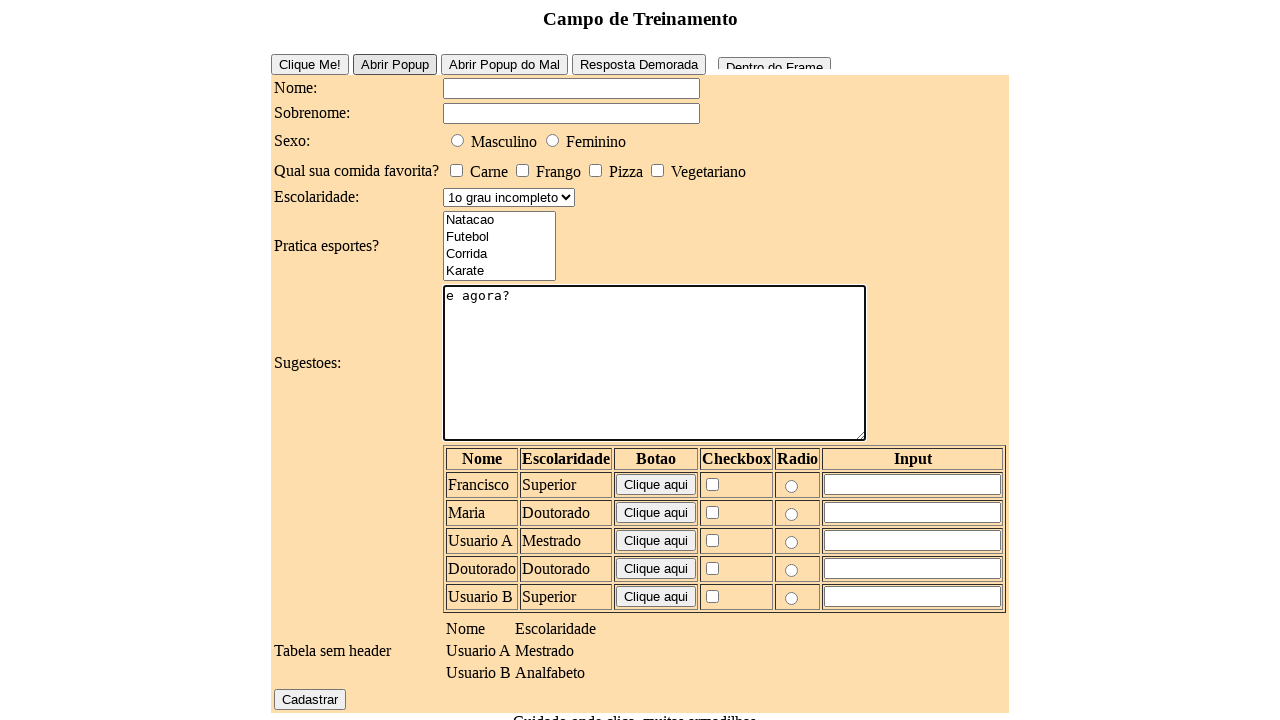